Loads BrowserStack homepage and verifies the page title matches expected value using assertions

Starting URL: https://www.browserstack.com/

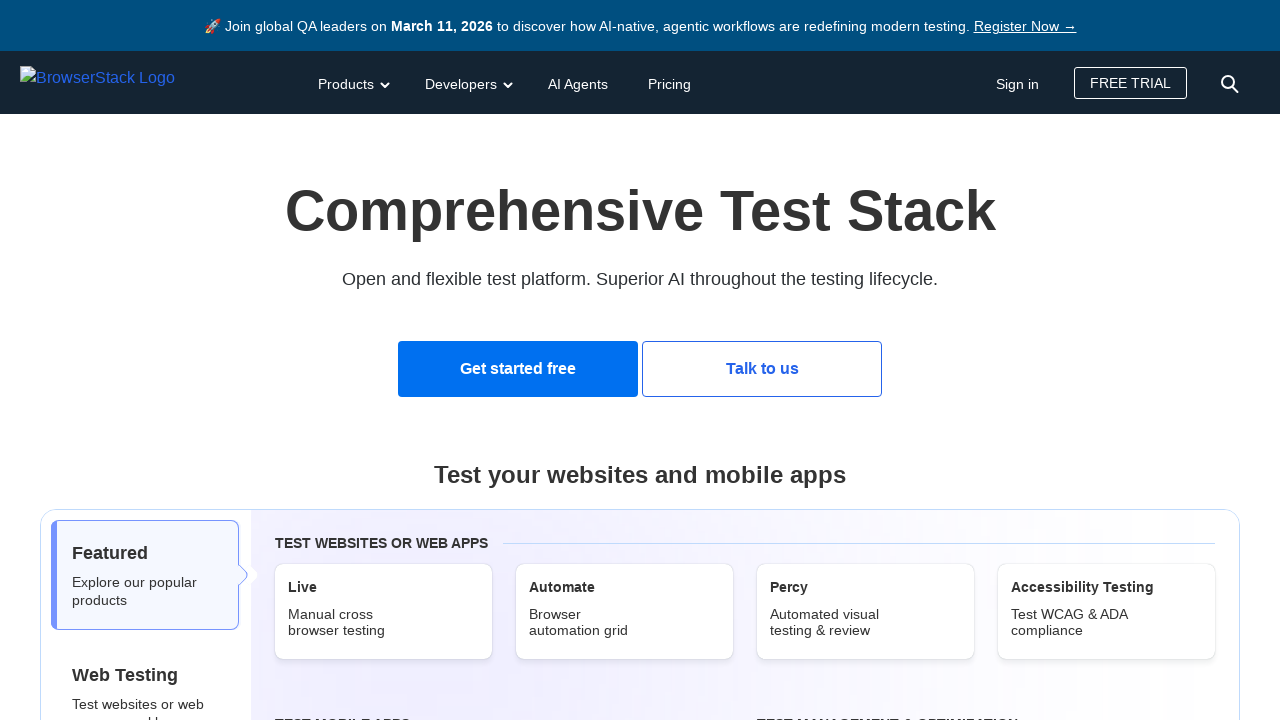

Navigated to BrowserStack homepage
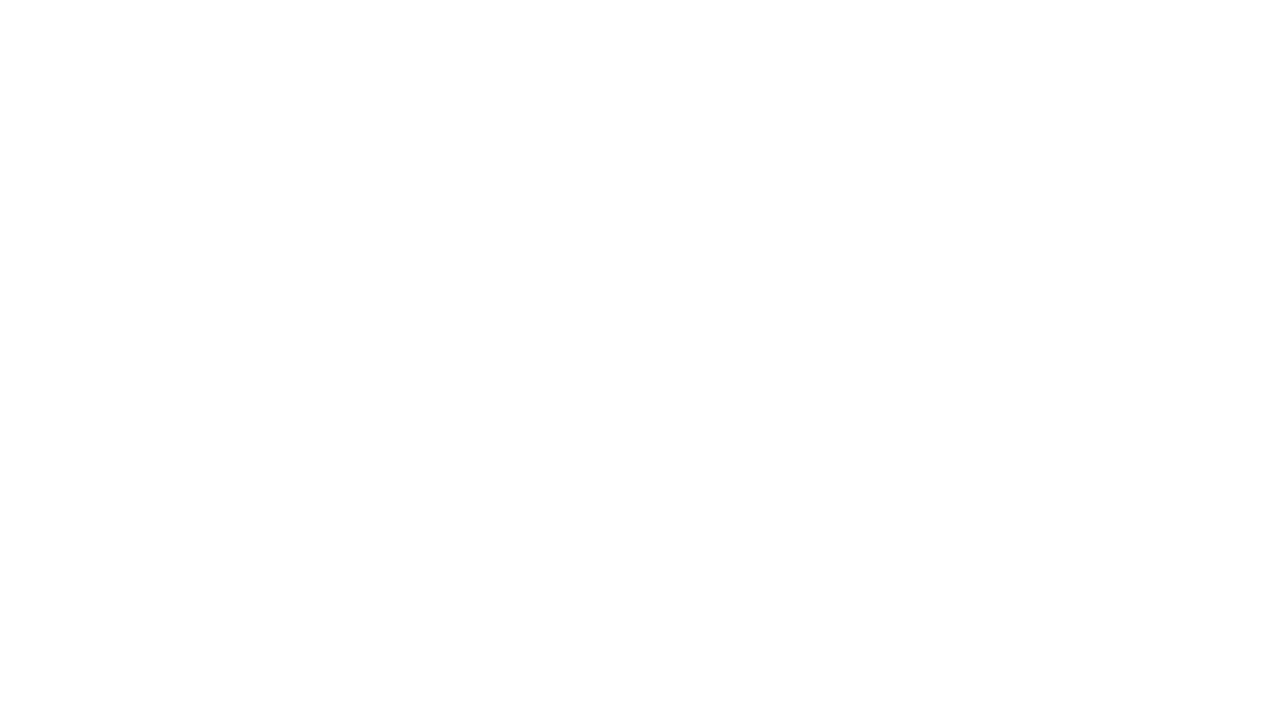

Page DOM content loaded
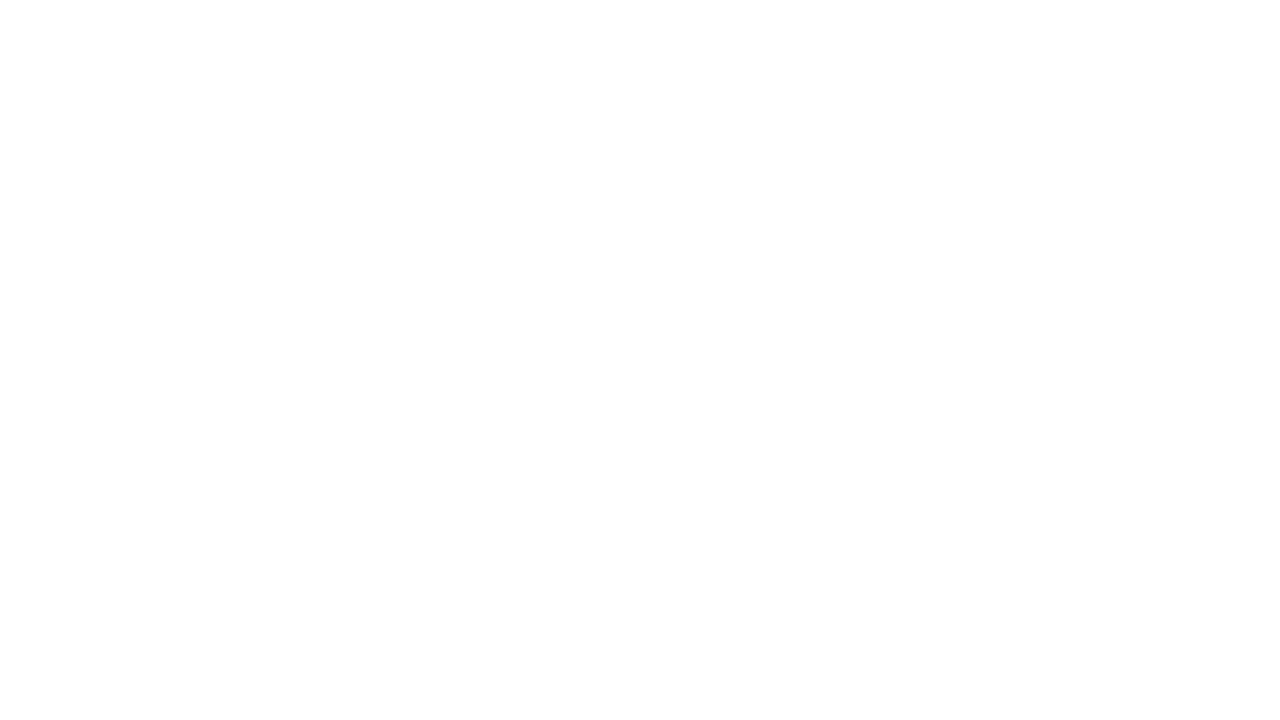

Retrieved page title: 'Most Reliable App & Cross Browser Testing Platform | BrowserStack'
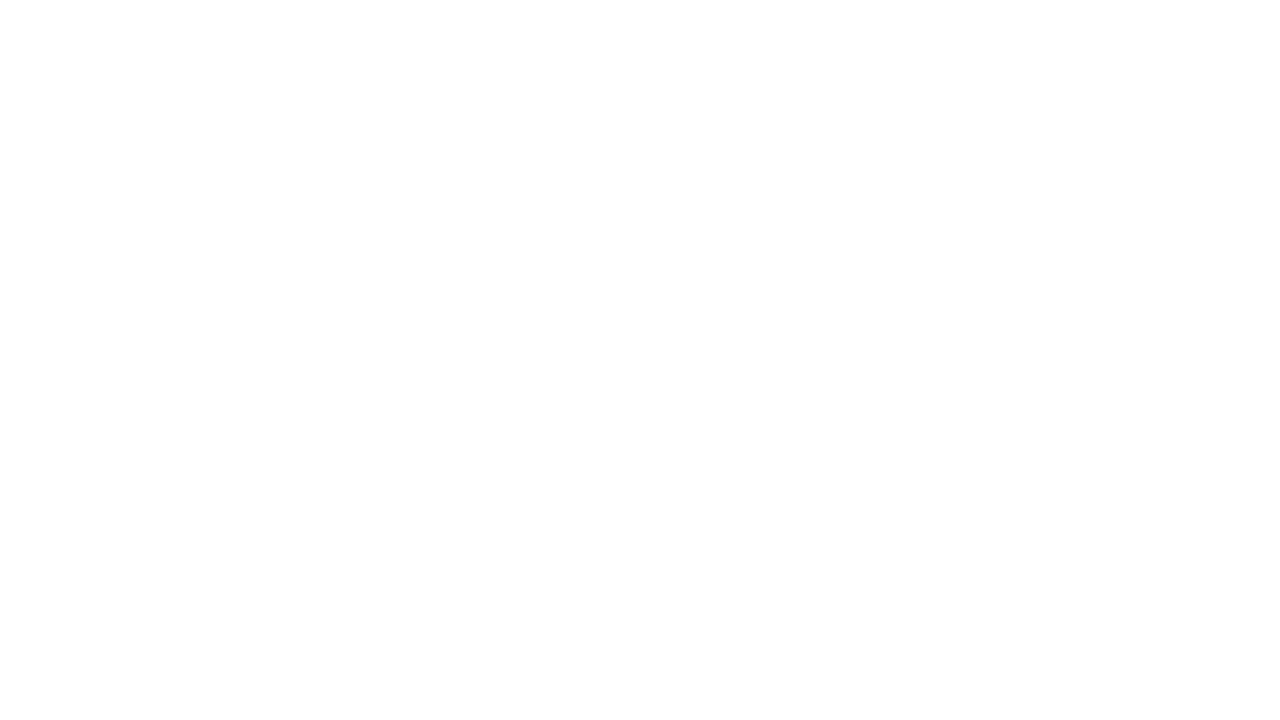

Assertion passed: page title contains 'BrowserStack'
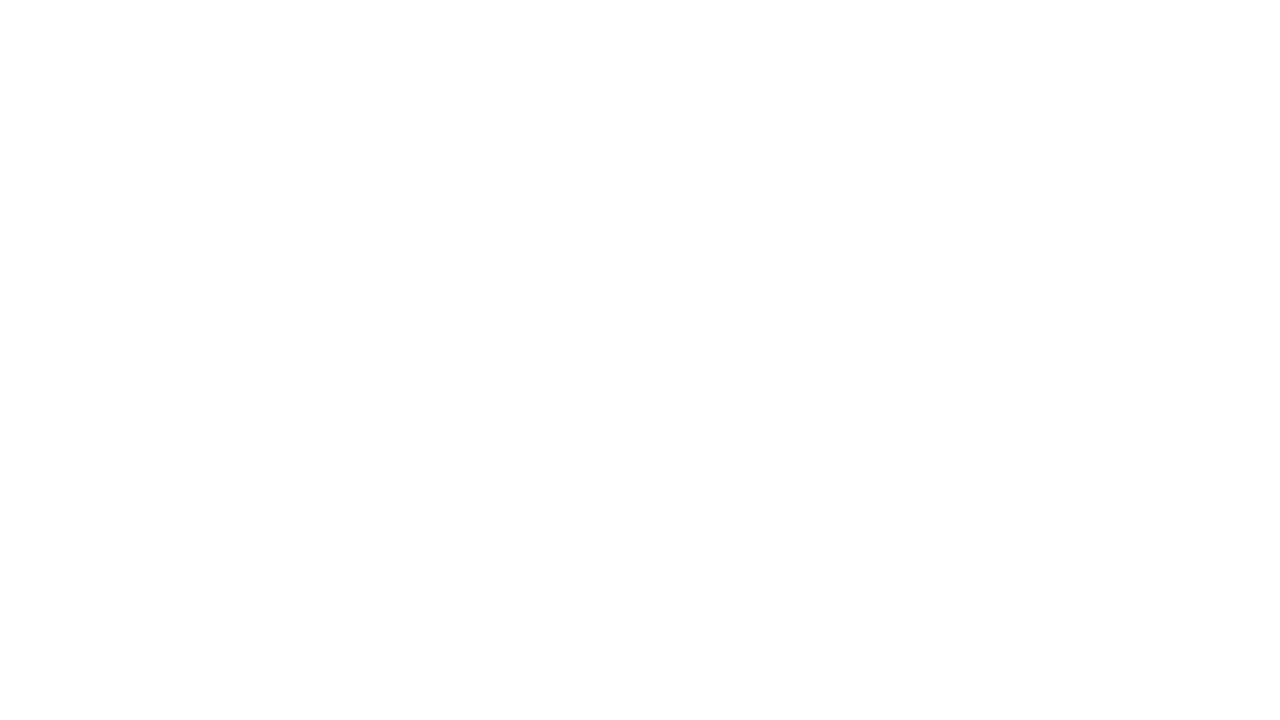

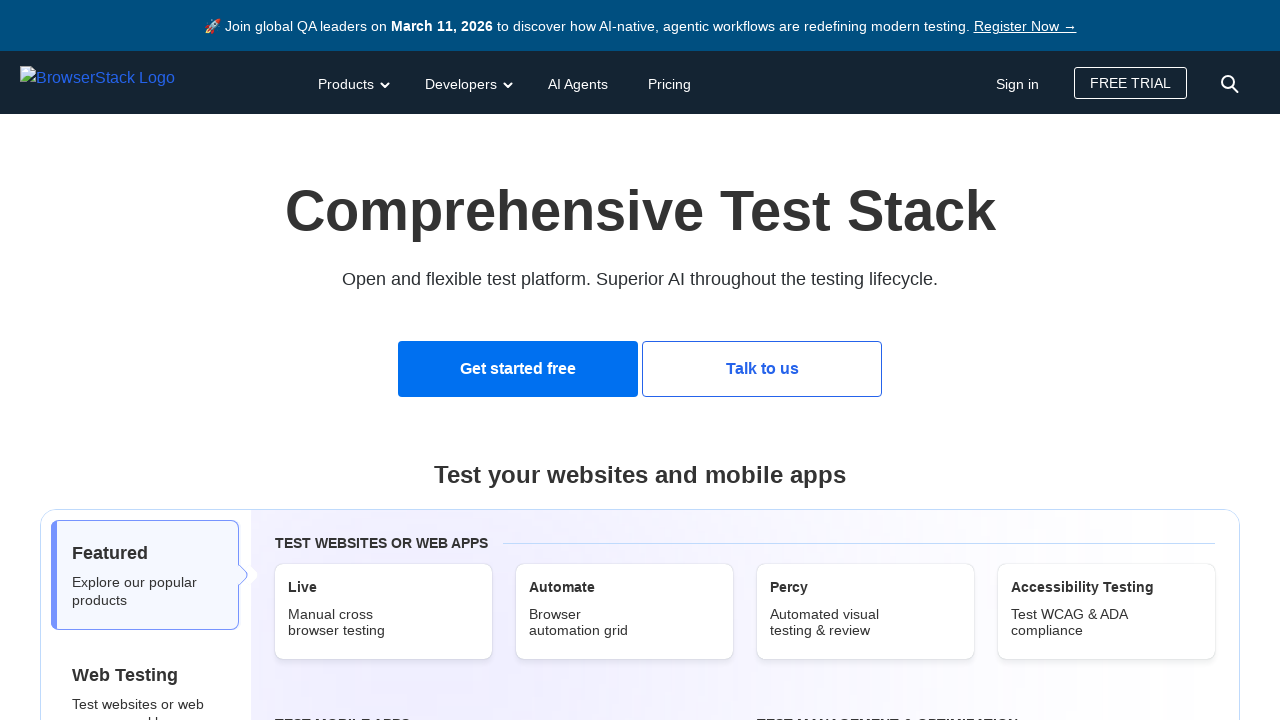